Tests that the todo counter displays the current number of items as they are added.

Starting URL: https://demo.playwright.dev/todomvc

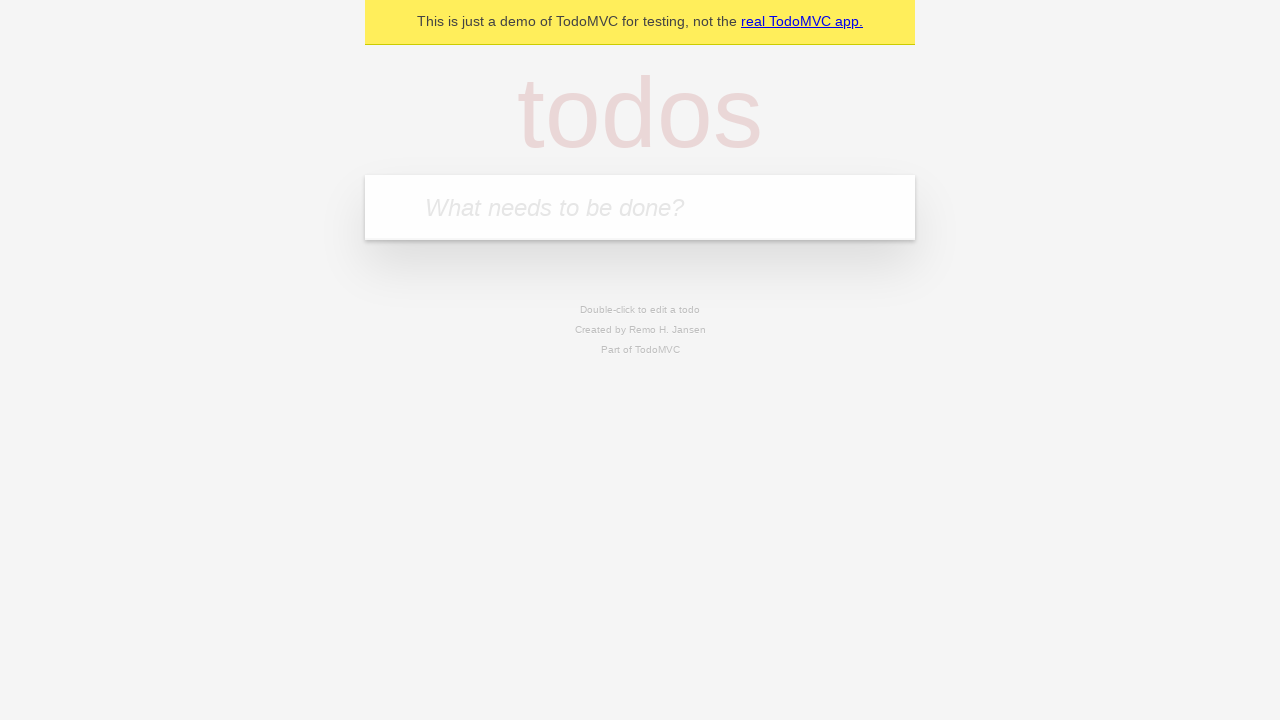

Located todo input field by placeholder text
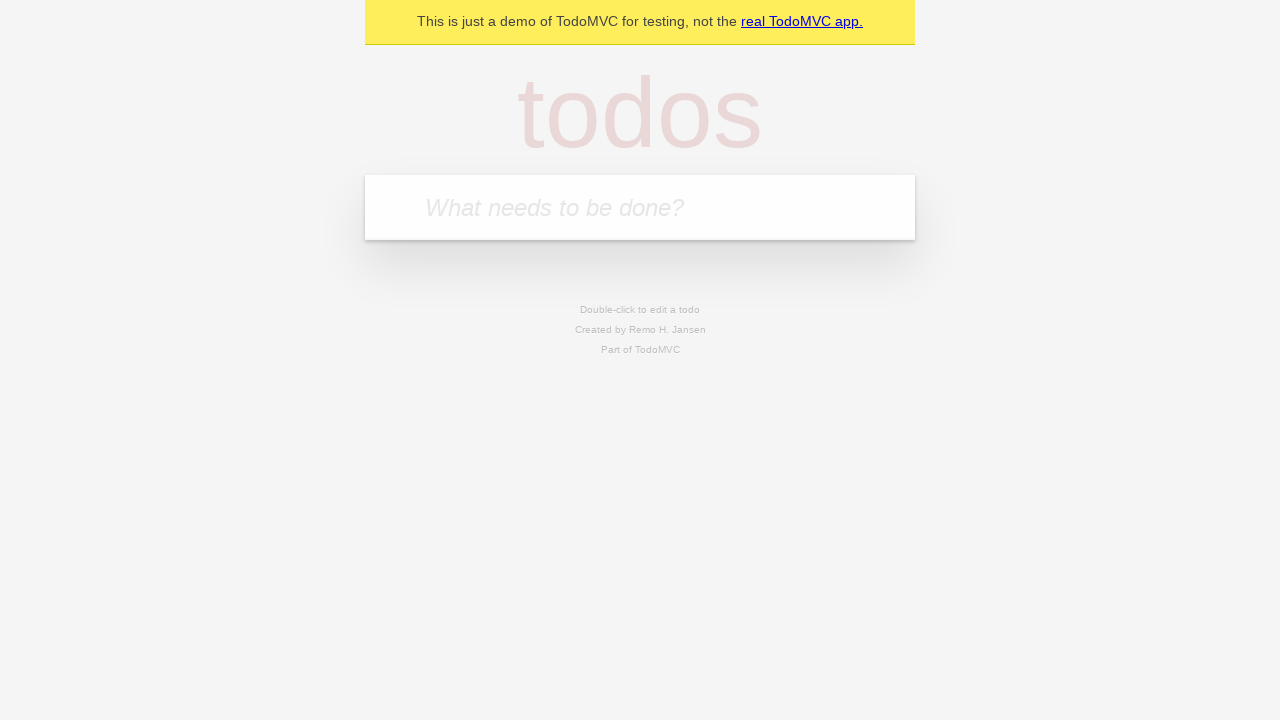

Filled todo input with 'buy some cheese' on internal:attr=[placeholder="What needs to be done?"i]
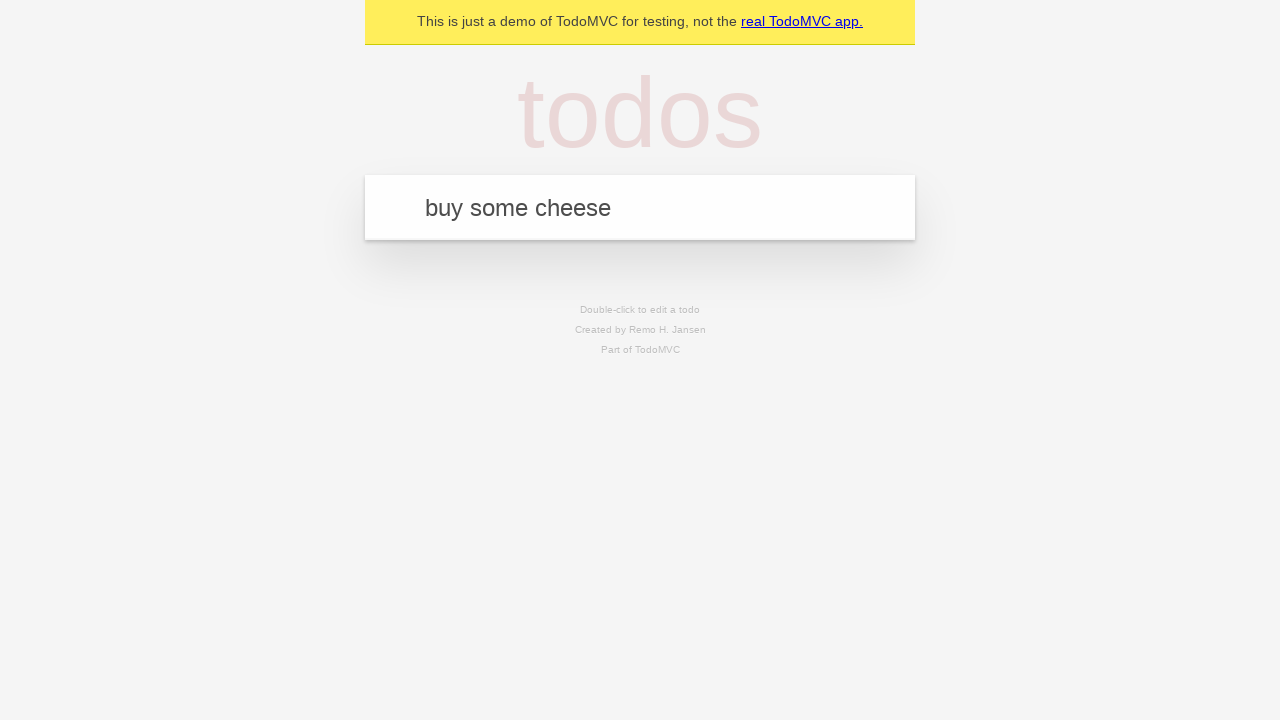

Pressed Enter to create first todo item on internal:attr=[placeholder="What needs to be done?"i]
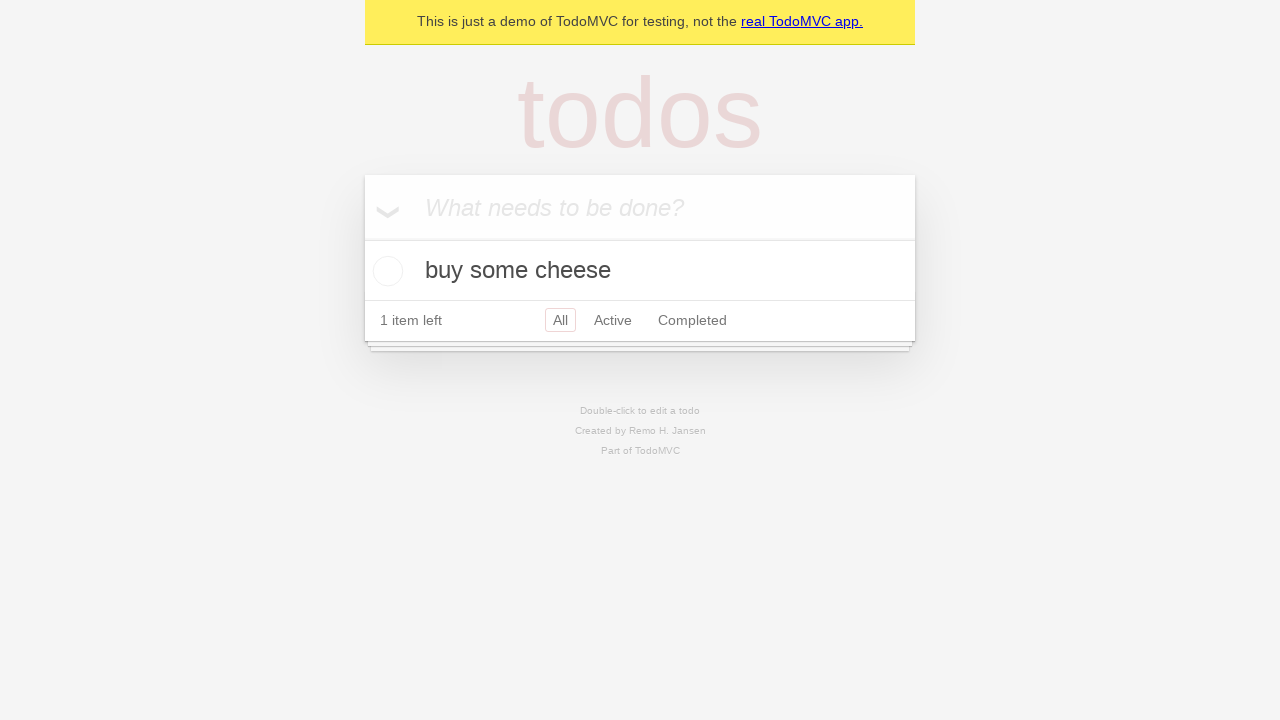

Todo counter element loaded, showing 1 item
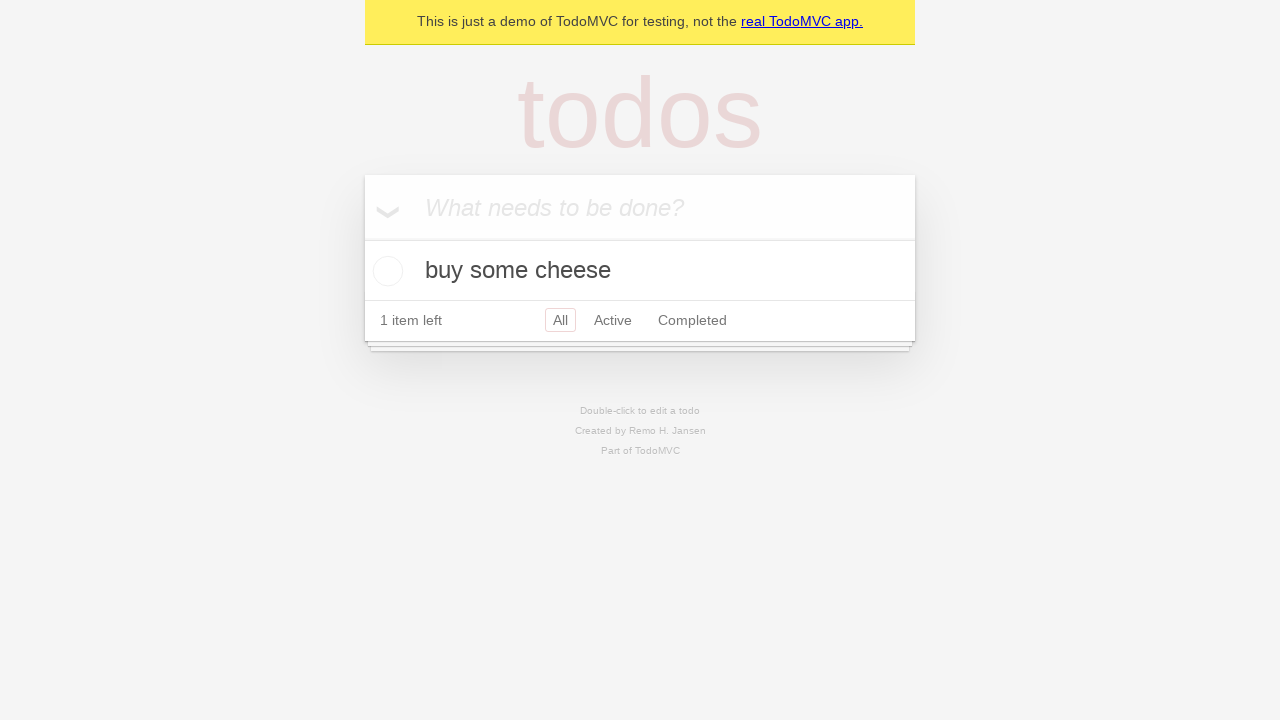

Filled todo input with 'feed the cat' on internal:attr=[placeholder="What needs to be done?"i]
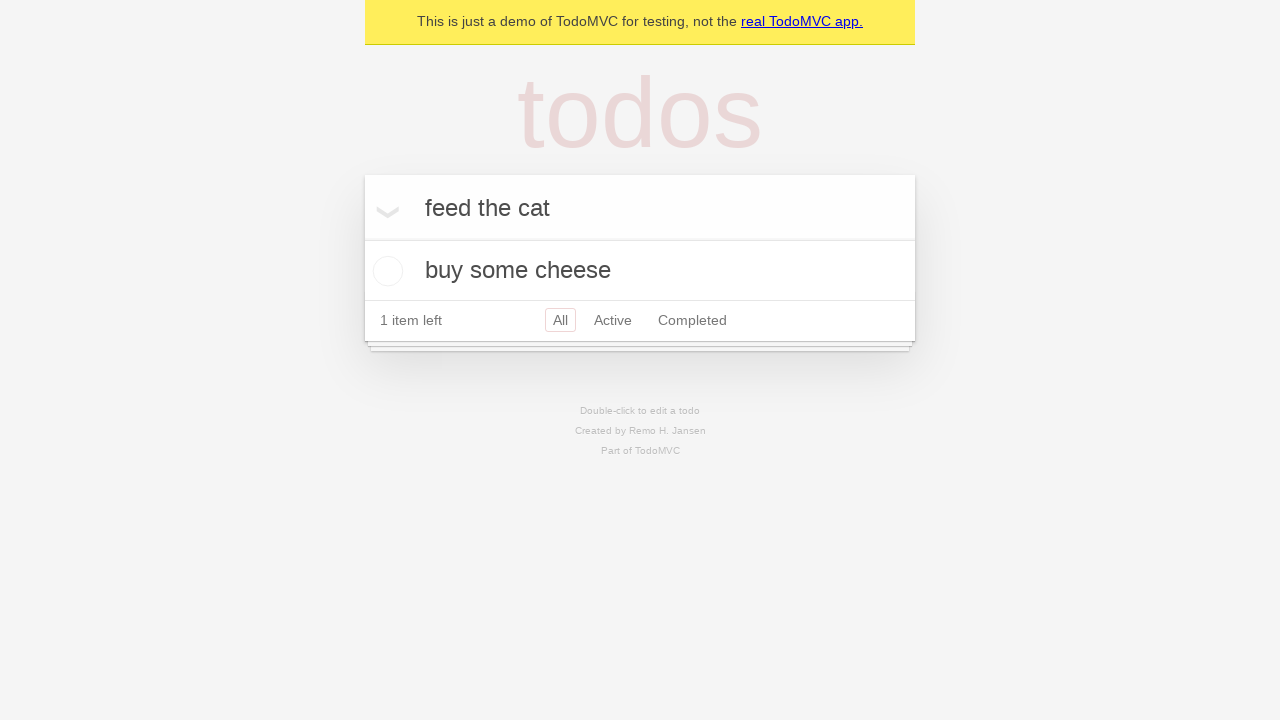

Pressed Enter to create second todo item on internal:attr=[placeholder="What needs to be done?"i]
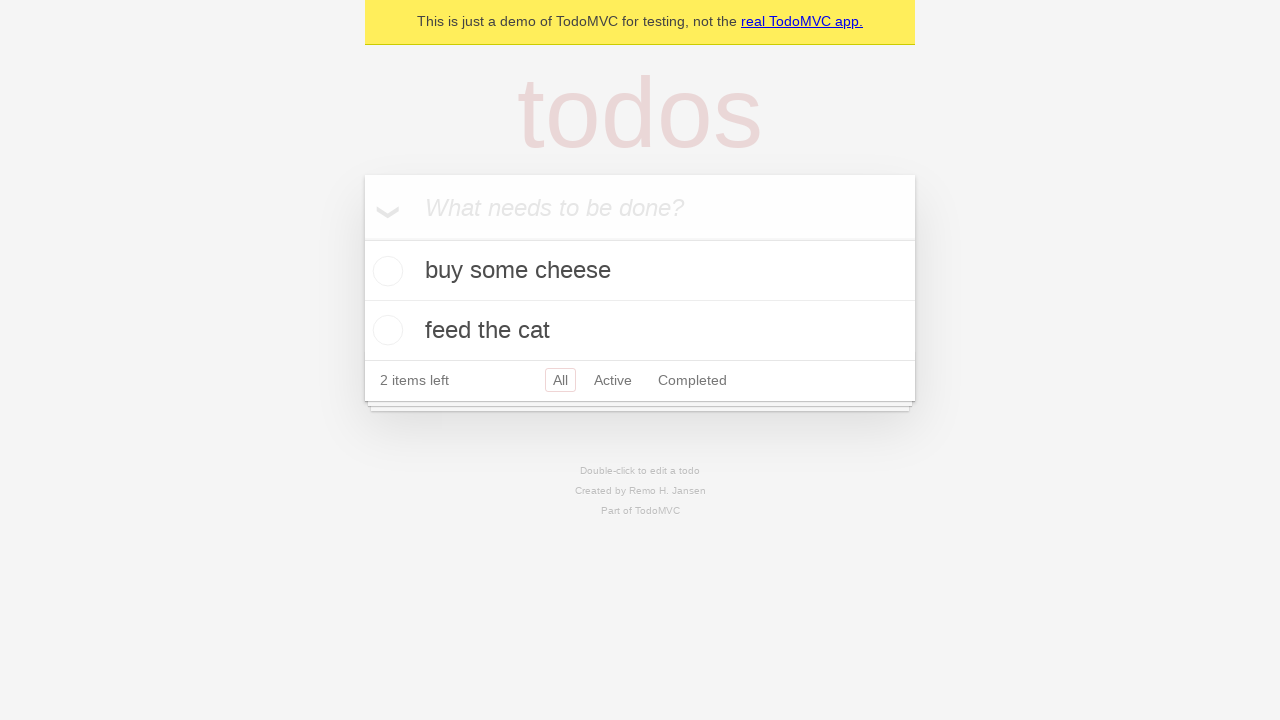

Todo counter updated, showing 2 items
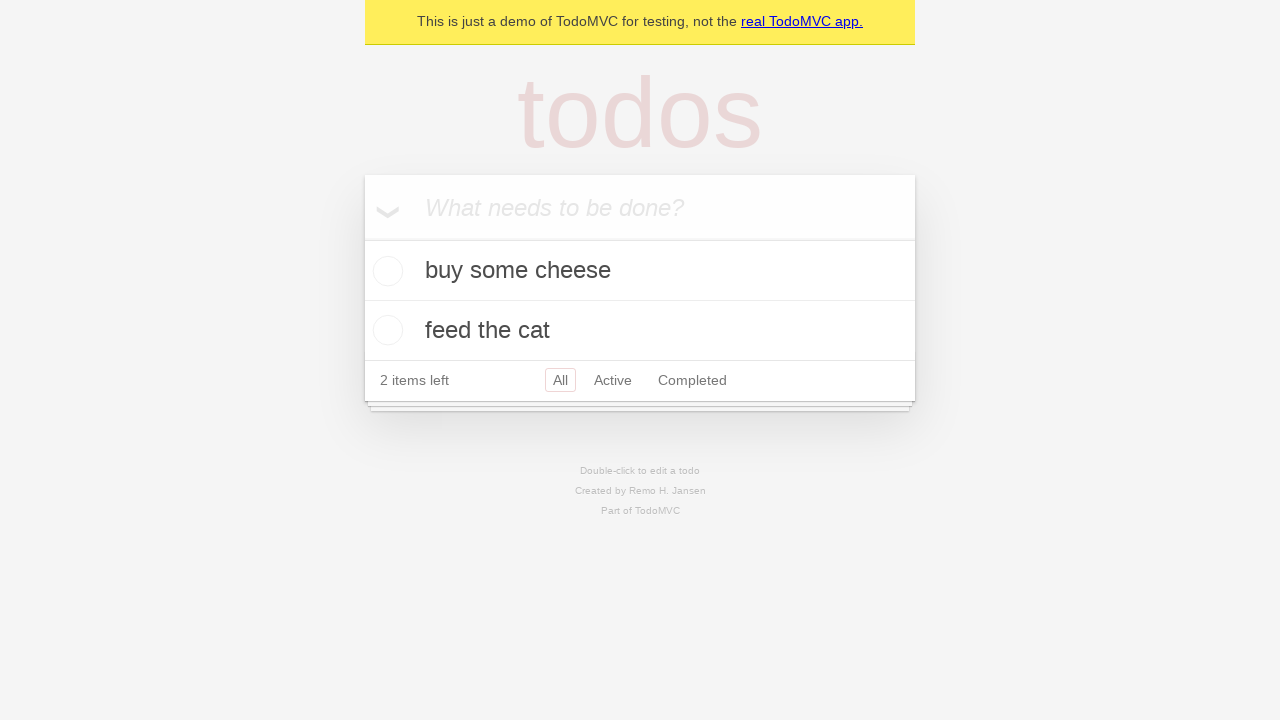

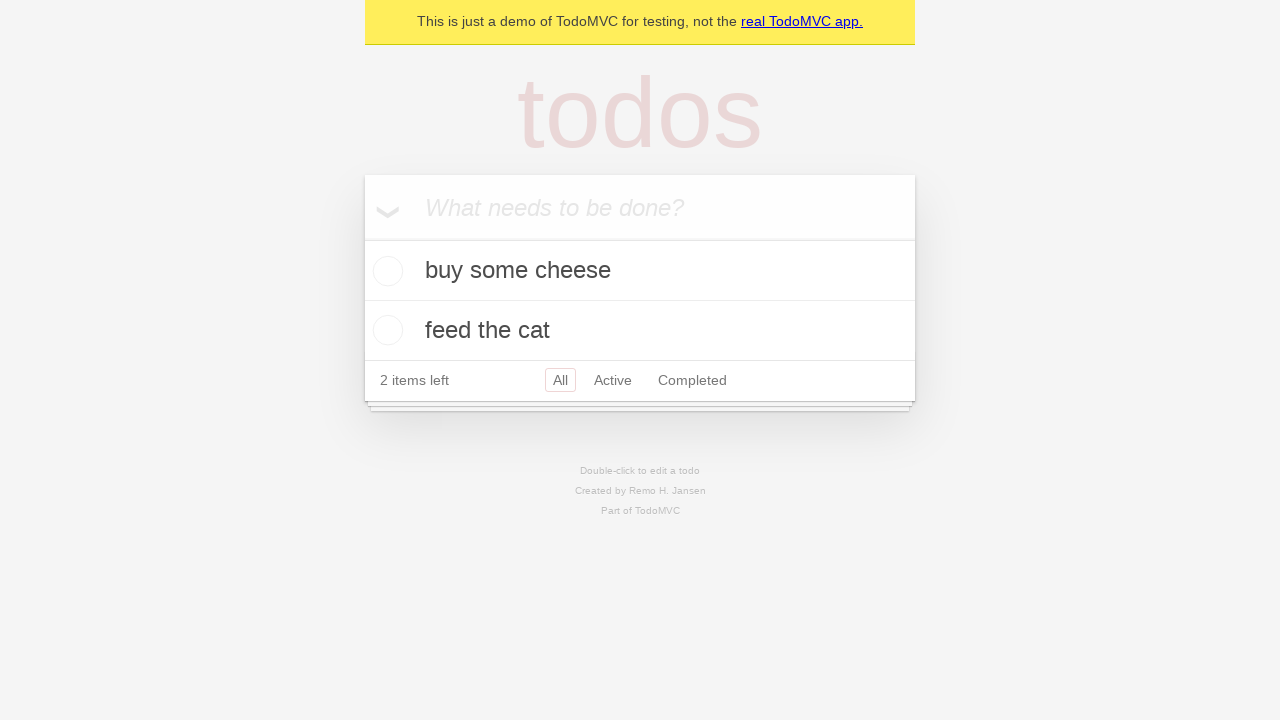